Tests filtering to display only active (incomplete) items

Starting URL: https://demo.playwright.dev/todomvc

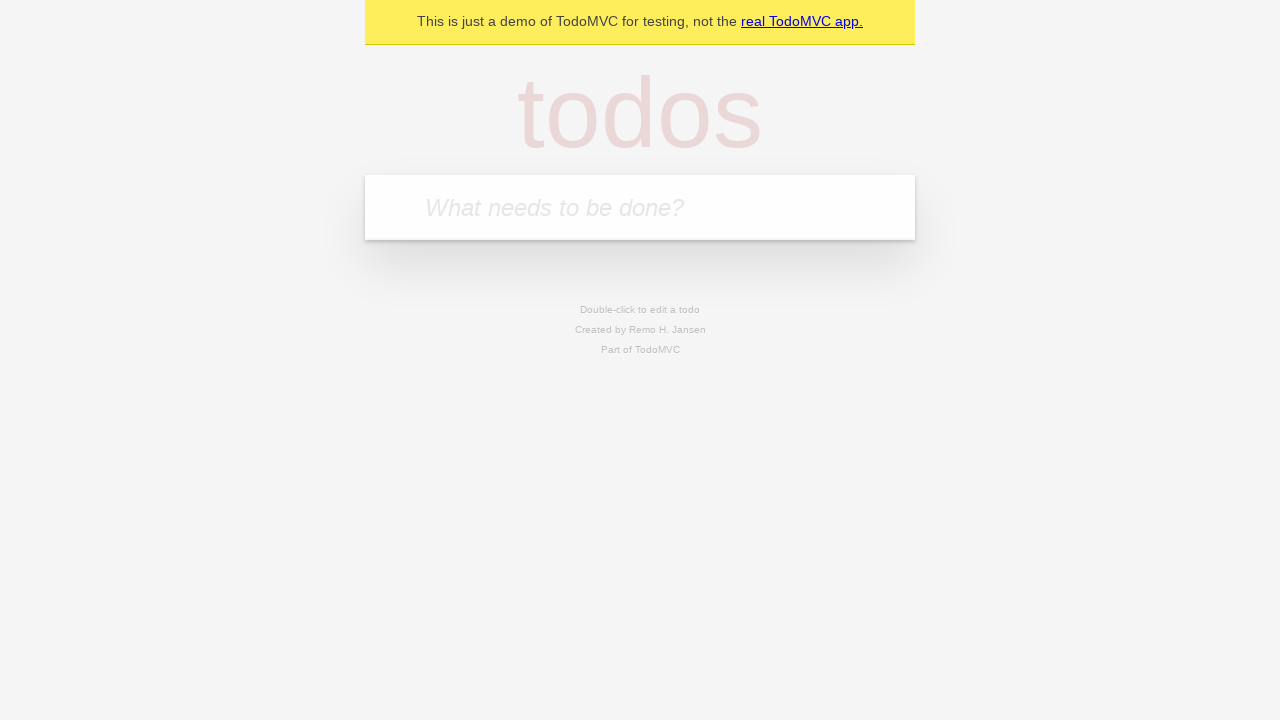

Filled todo input with 'buy some cheese' on internal:attr=[placeholder="What needs to be done?"i]
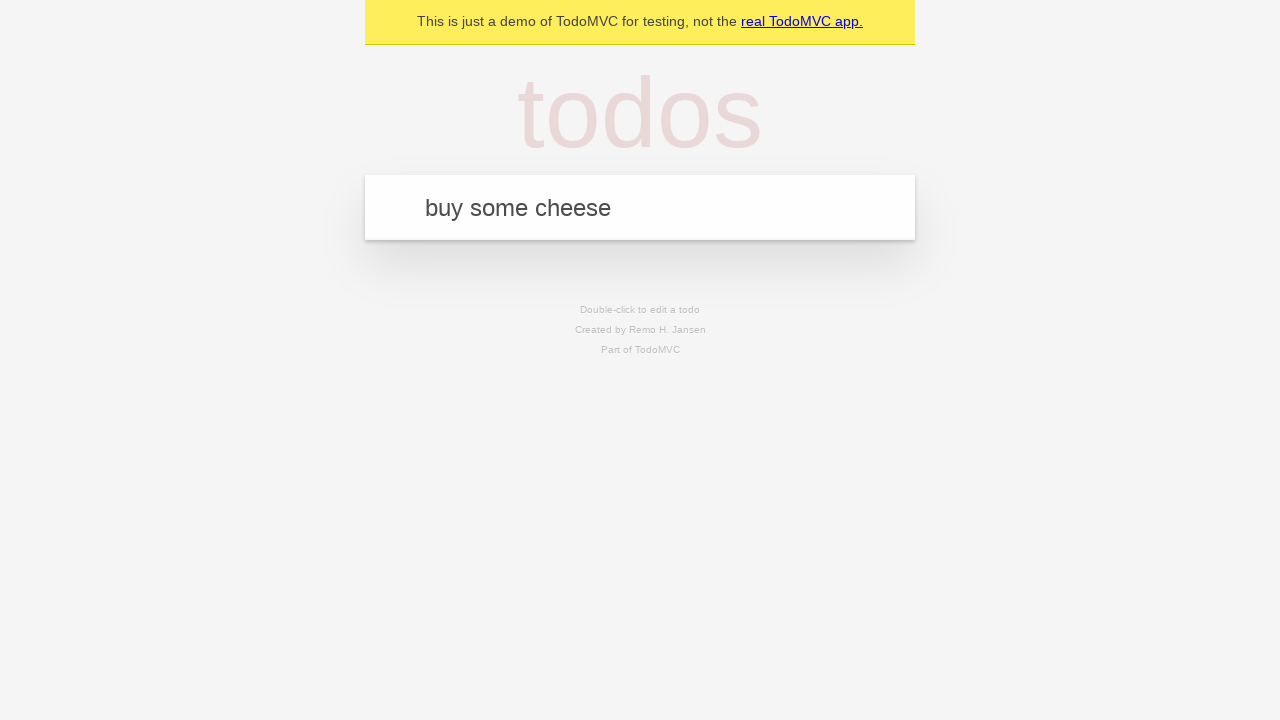

Pressed Enter to create first todo item on internal:attr=[placeholder="What needs to be done?"i]
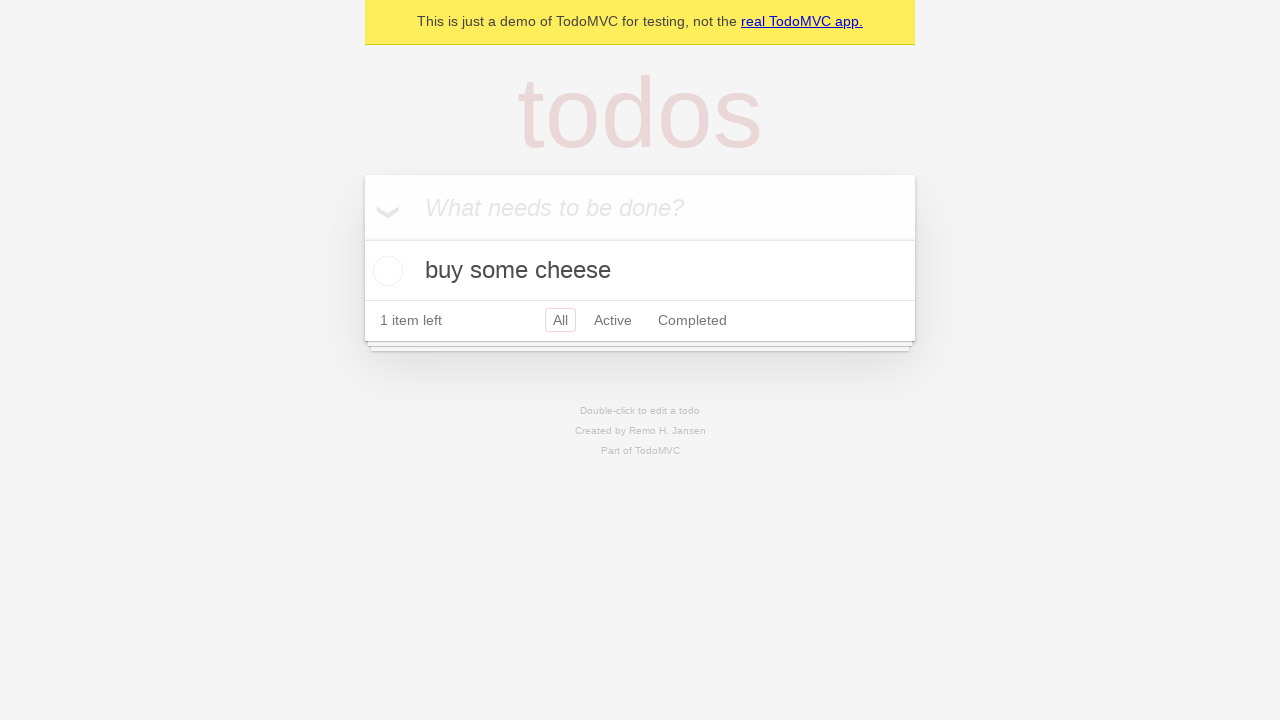

Filled todo input with 'feed the cat' on internal:attr=[placeholder="What needs to be done?"i]
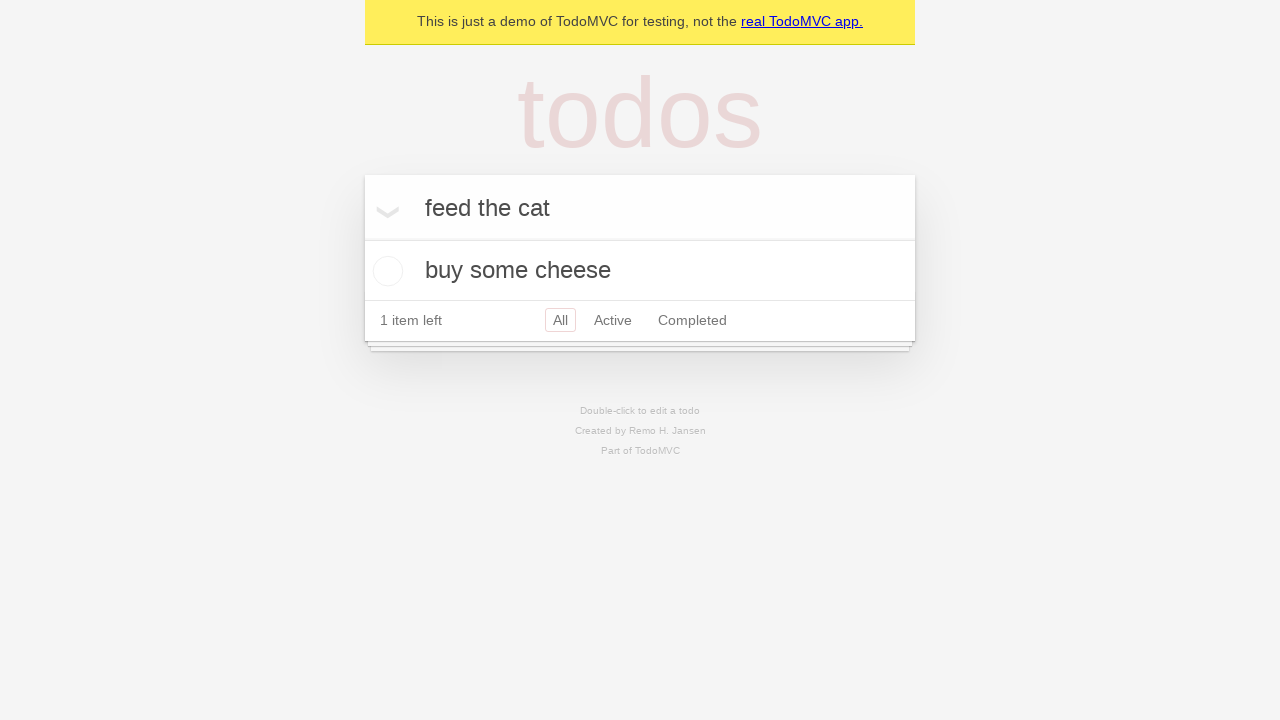

Pressed Enter to create second todo item on internal:attr=[placeholder="What needs to be done?"i]
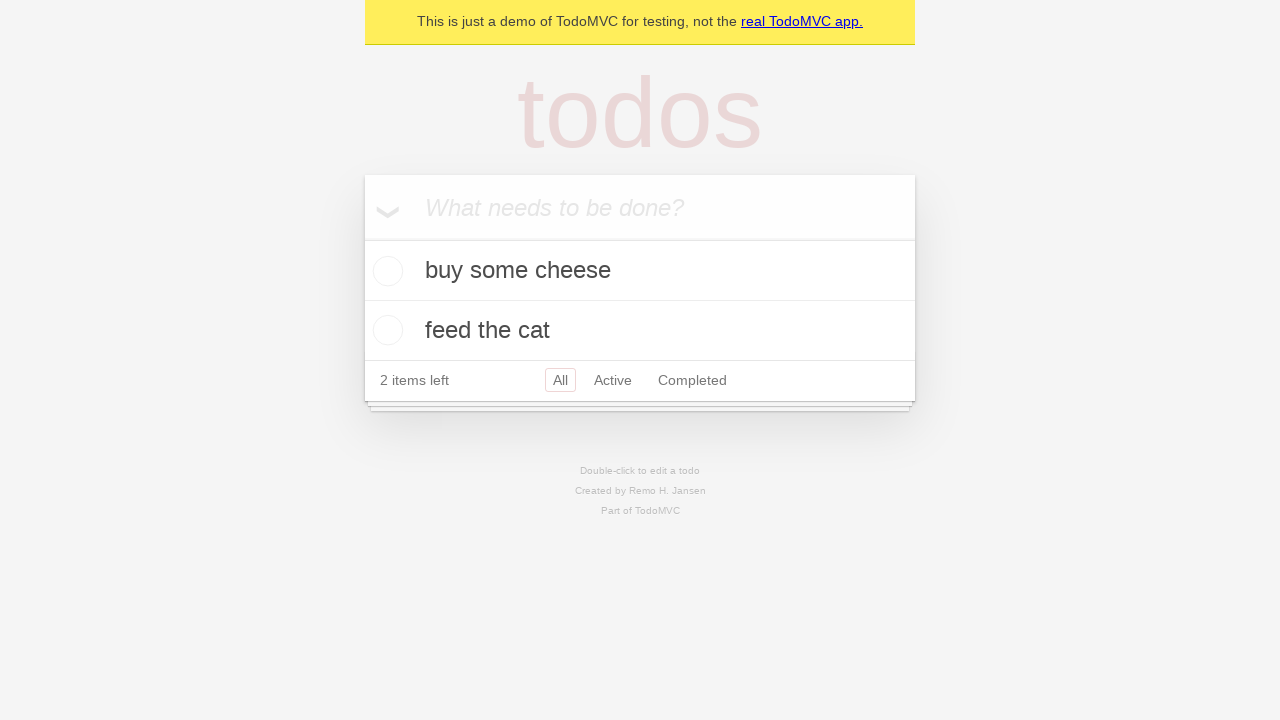

Filled todo input with 'book a doctors appointment' on internal:attr=[placeholder="What needs to be done?"i]
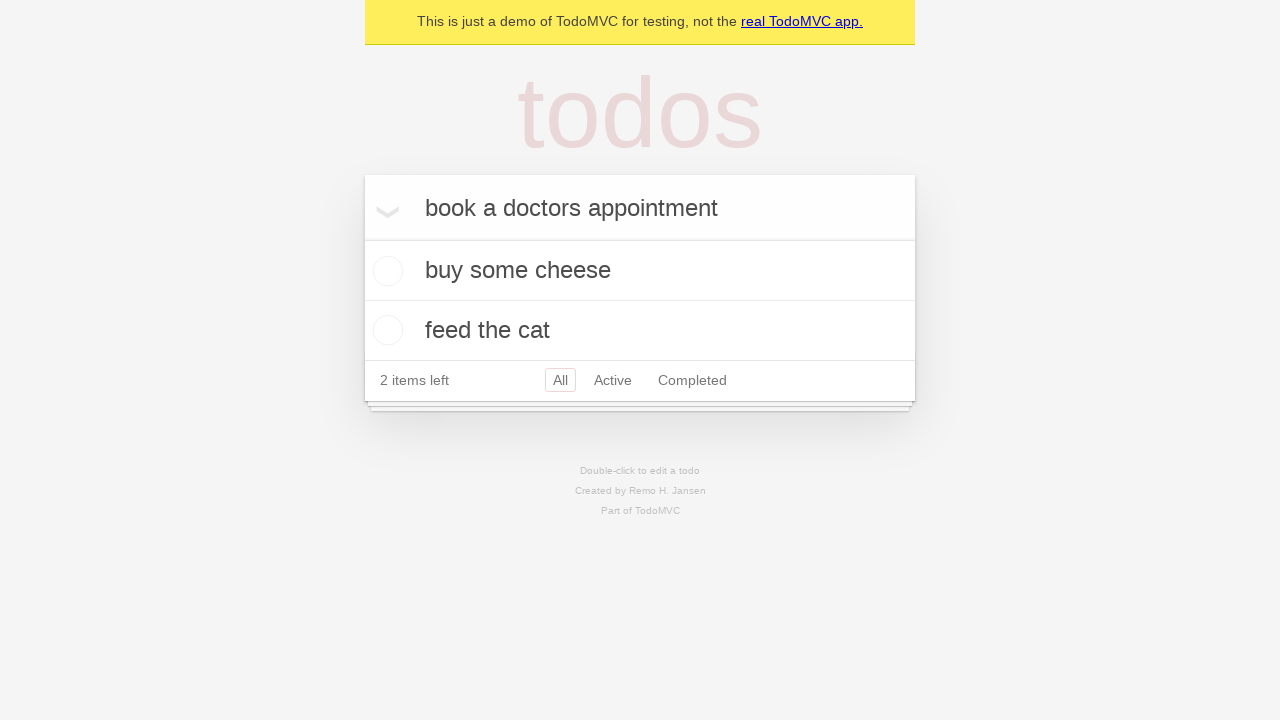

Pressed Enter to create third todo item on internal:attr=[placeholder="What needs to be done?"i]
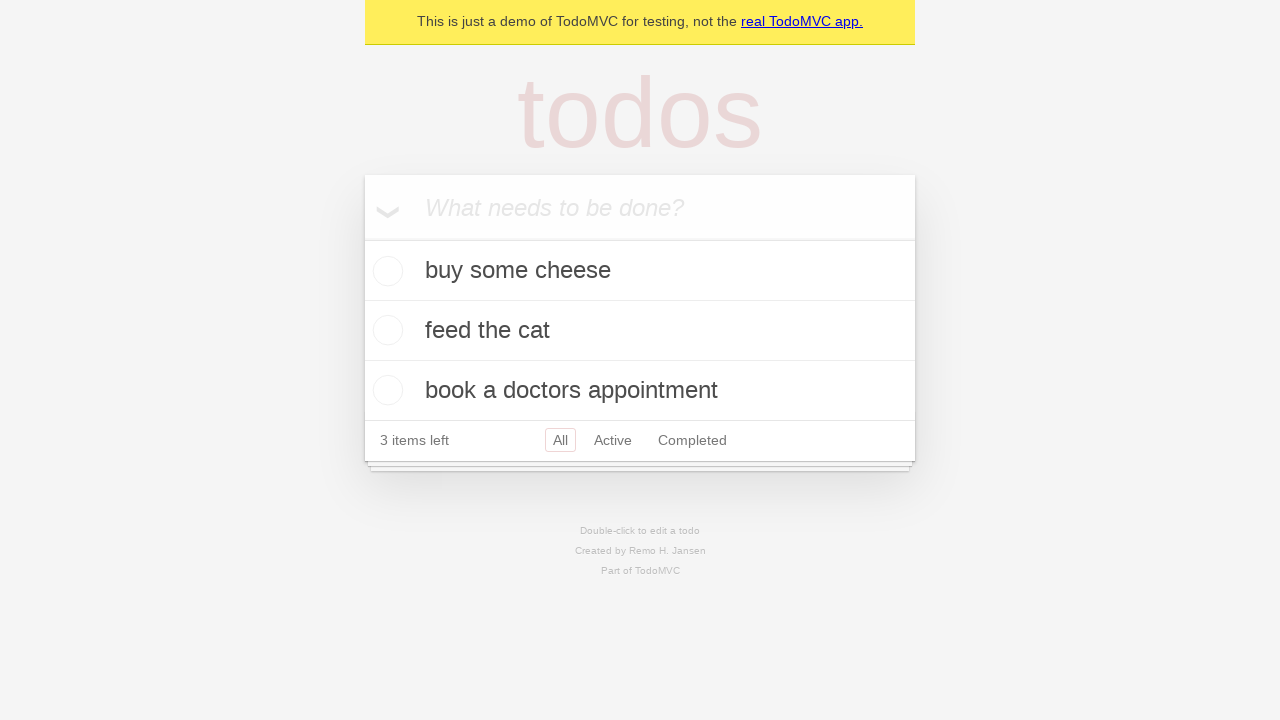

Checked the second todo item checkbox at (385, 330) on internal:testid=[data-testid="todo-item"s] >> nth=1 >> internal:role=checkbox
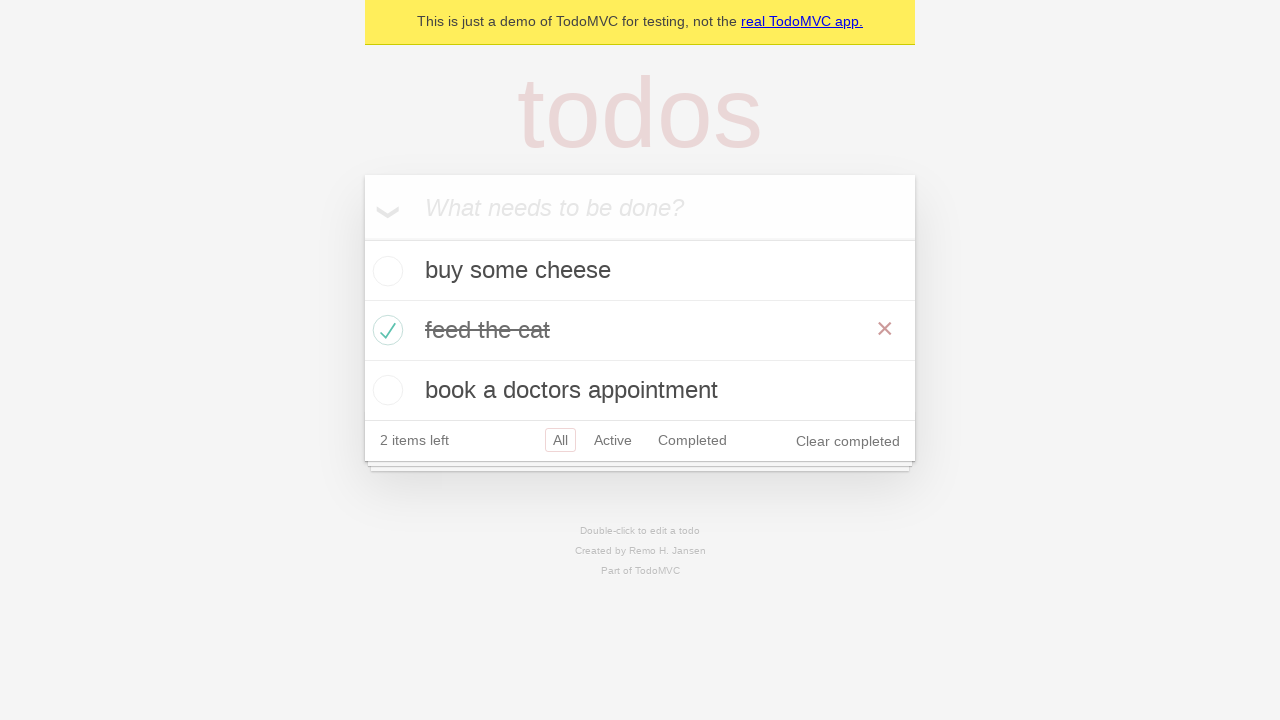

Clicked Active filter to display only incomplete items at (613, 440) on internal:role=link[name="Active"i]
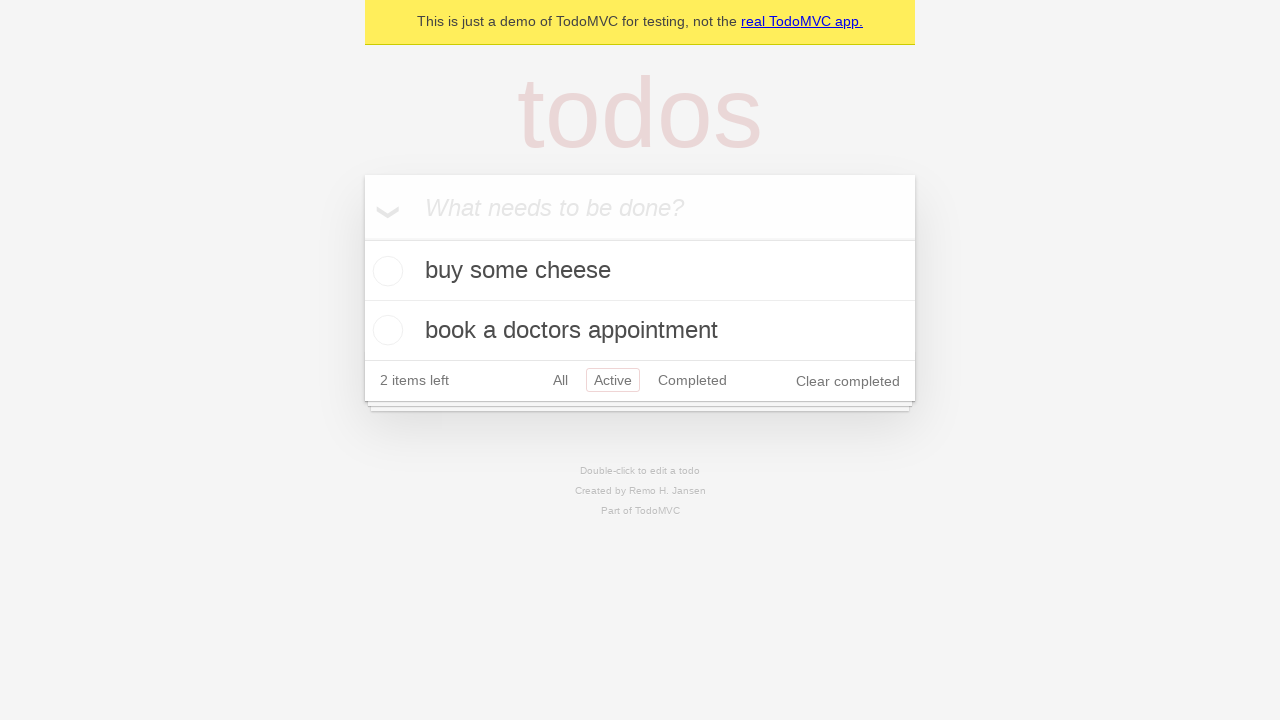

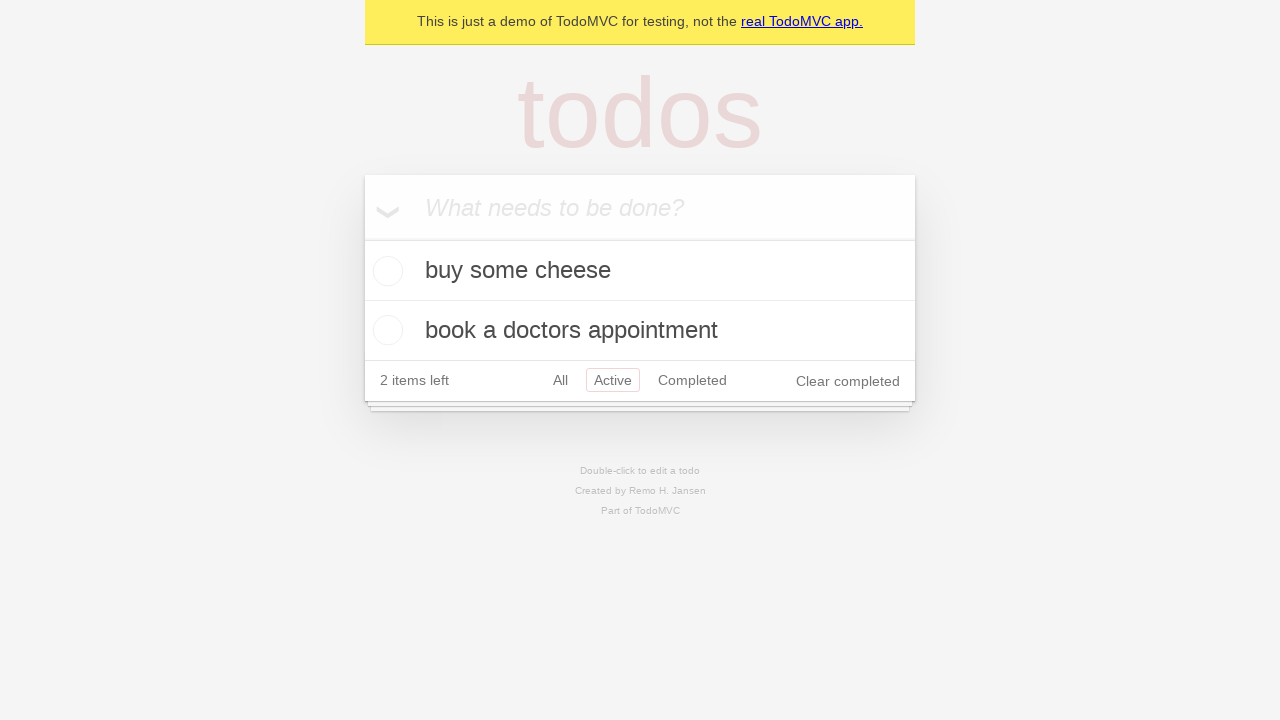